Tests tag name locator by clicking on Drag and Drop link and verifying page elements

Starting URL: https://the-internet.herokuapp.com/

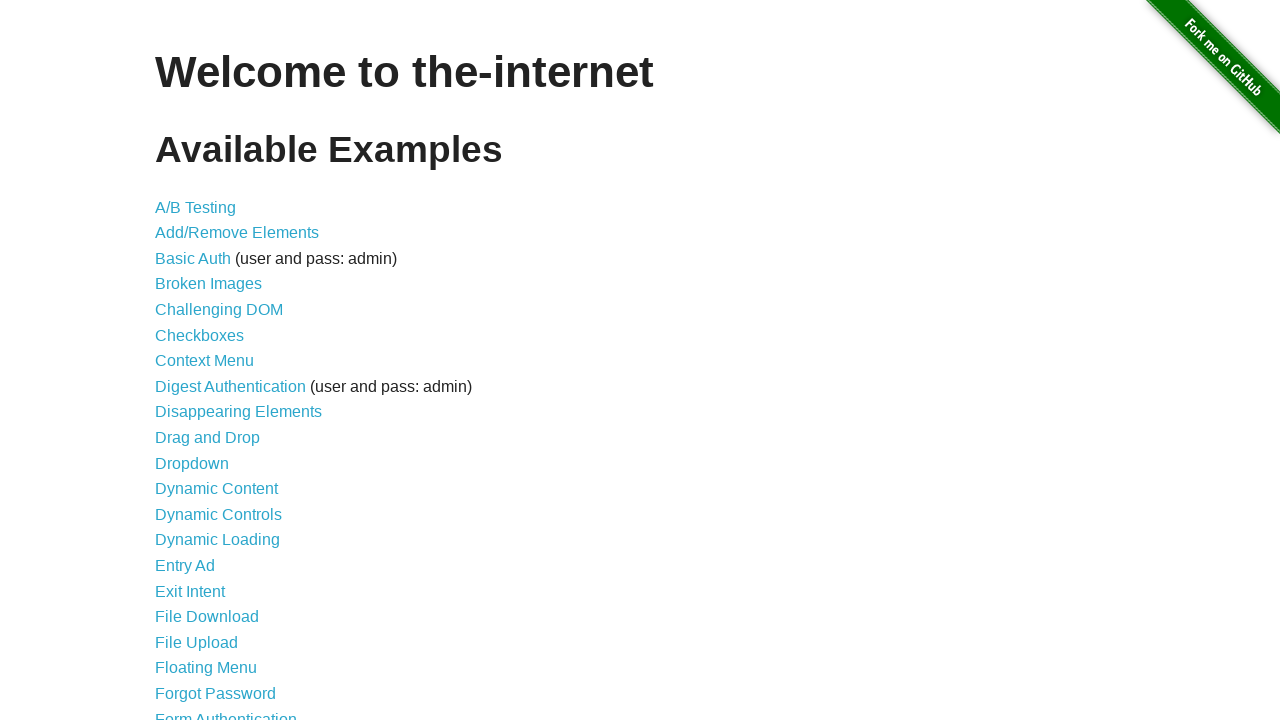

Clicked on Drag and Drop link at (208, 438) on a:has-text('Drag and Drop')
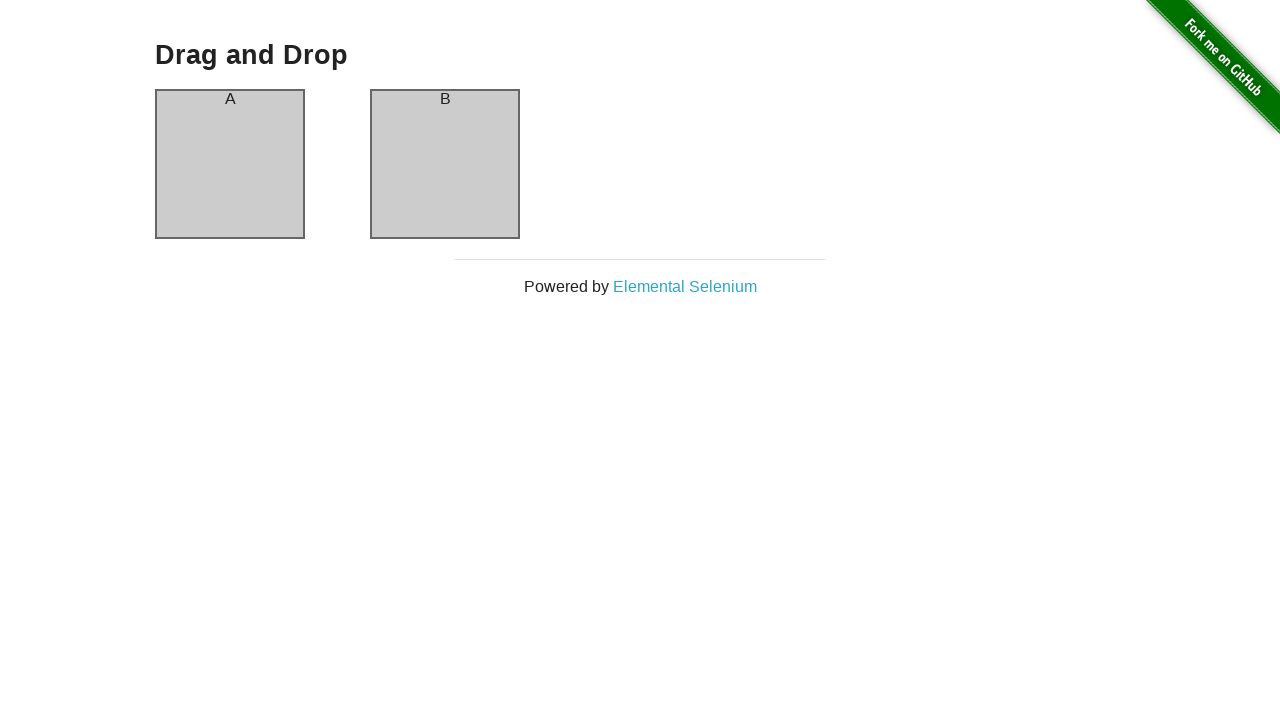

Drag and Drop page loaded - h3 title visible
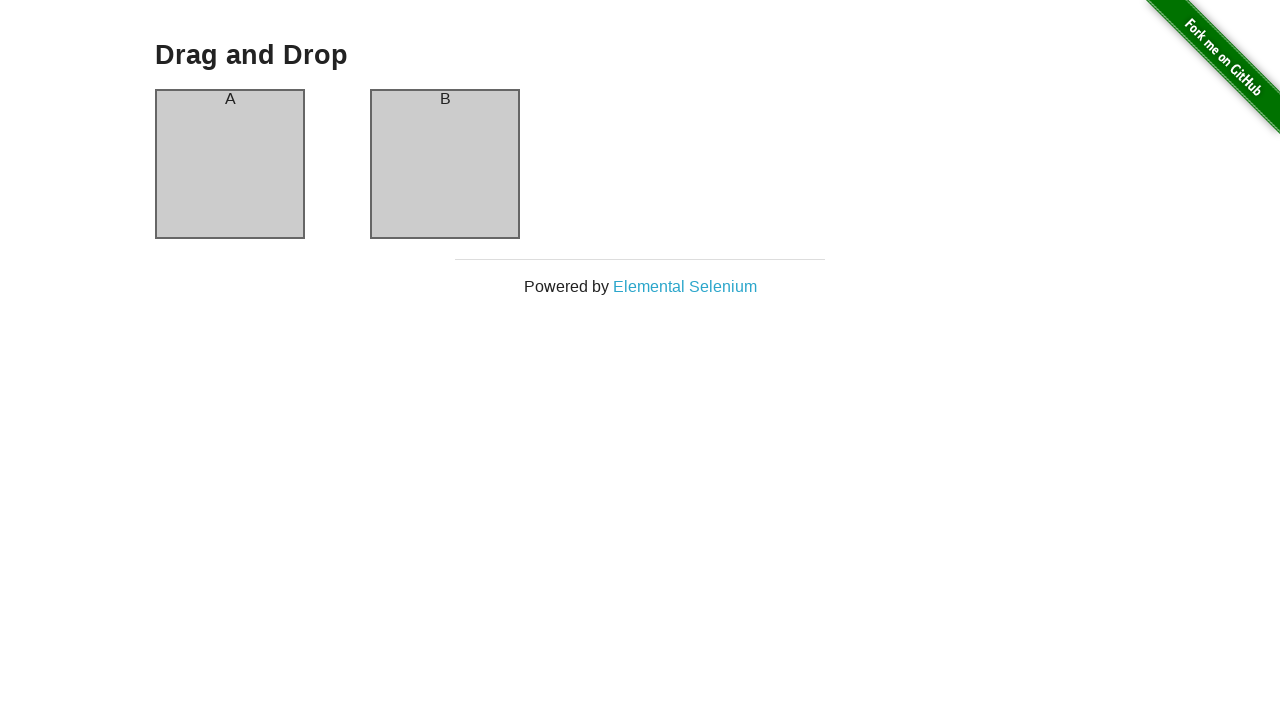

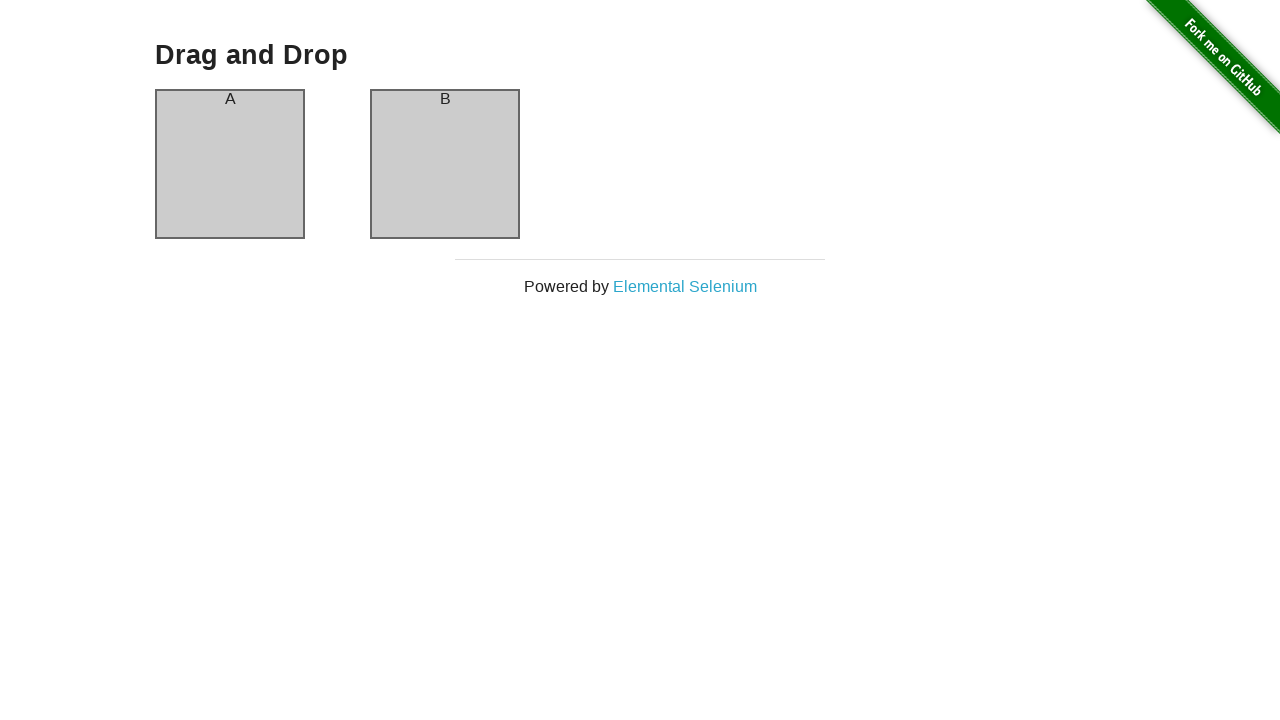